Tests form validation by attempting to submit an empty form and verifying the email validation error message appears

Starting URL: https://saucelabs.com/request-demo/

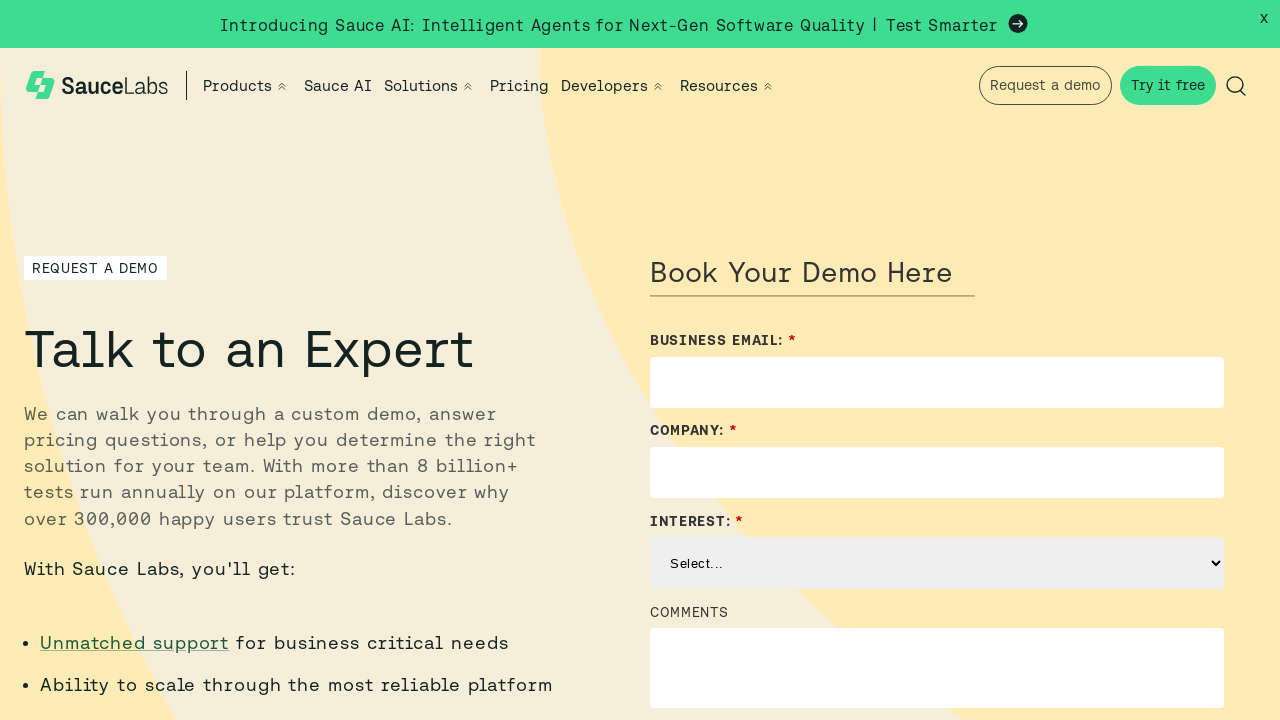

Navigated to Sauce Labs request demo page
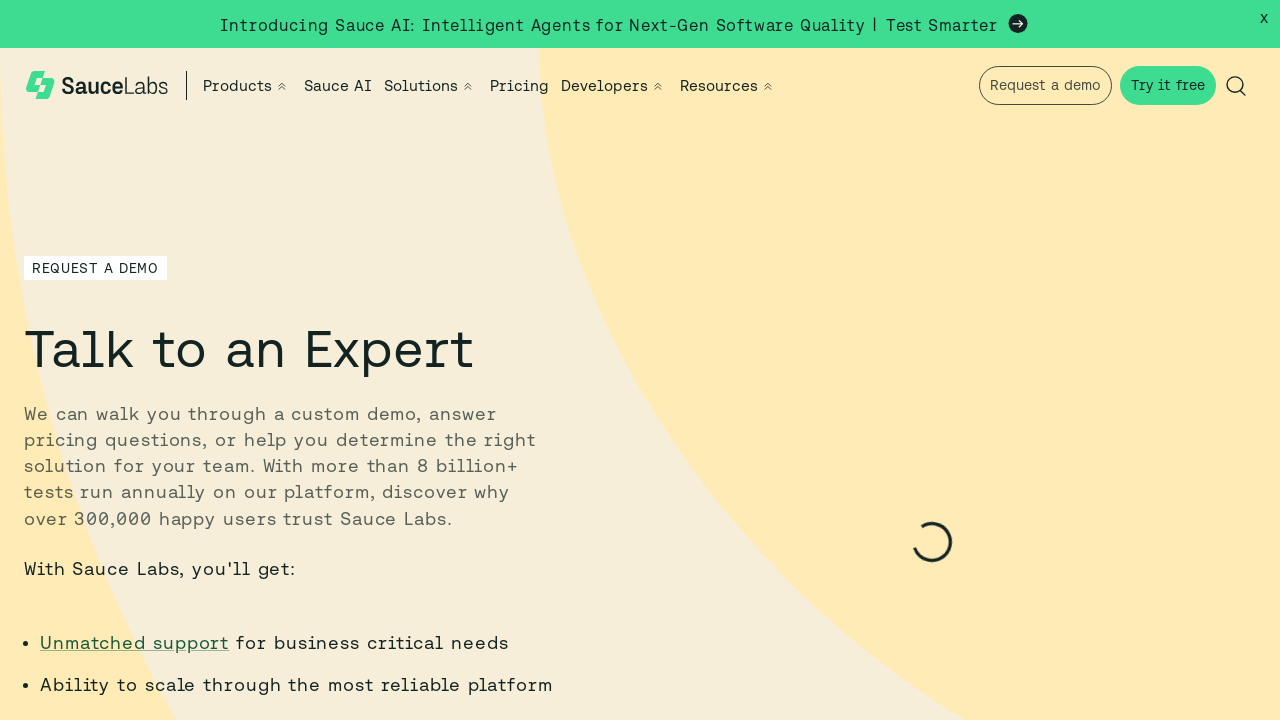

Clicked submit button without filling form fields at (696, 360) on button[type='submit']
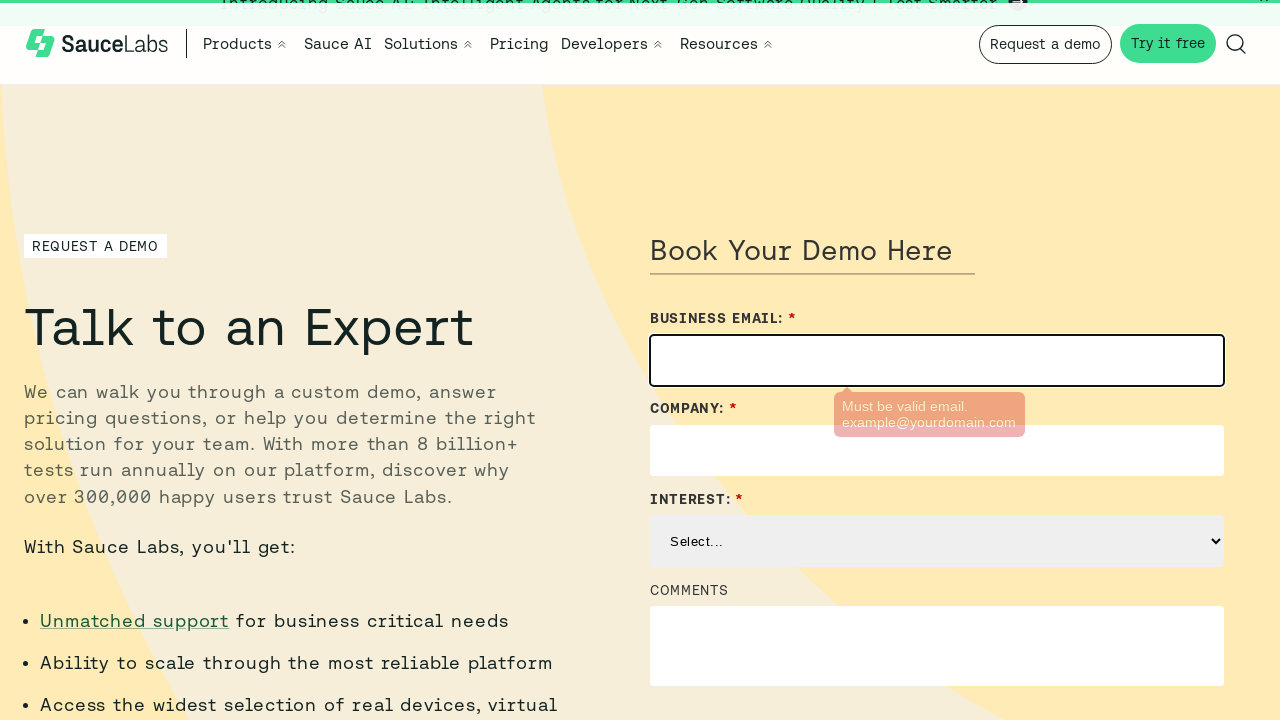

Email validation error message appeared
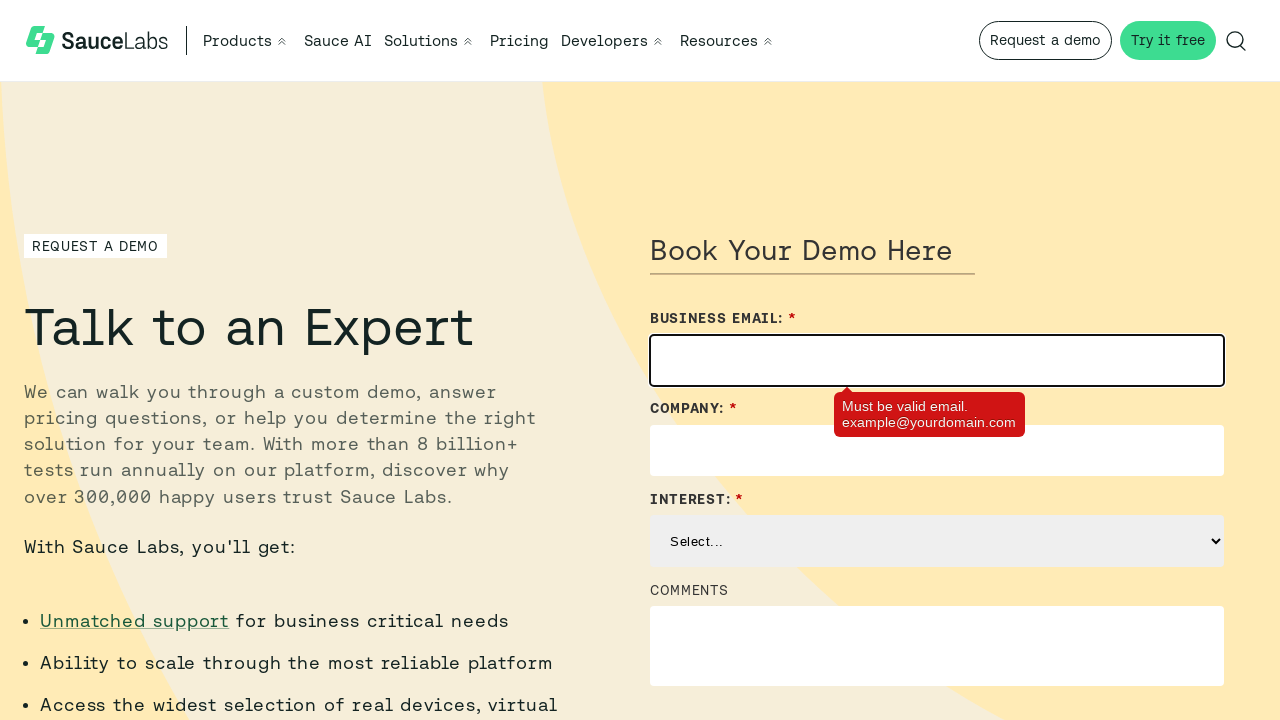

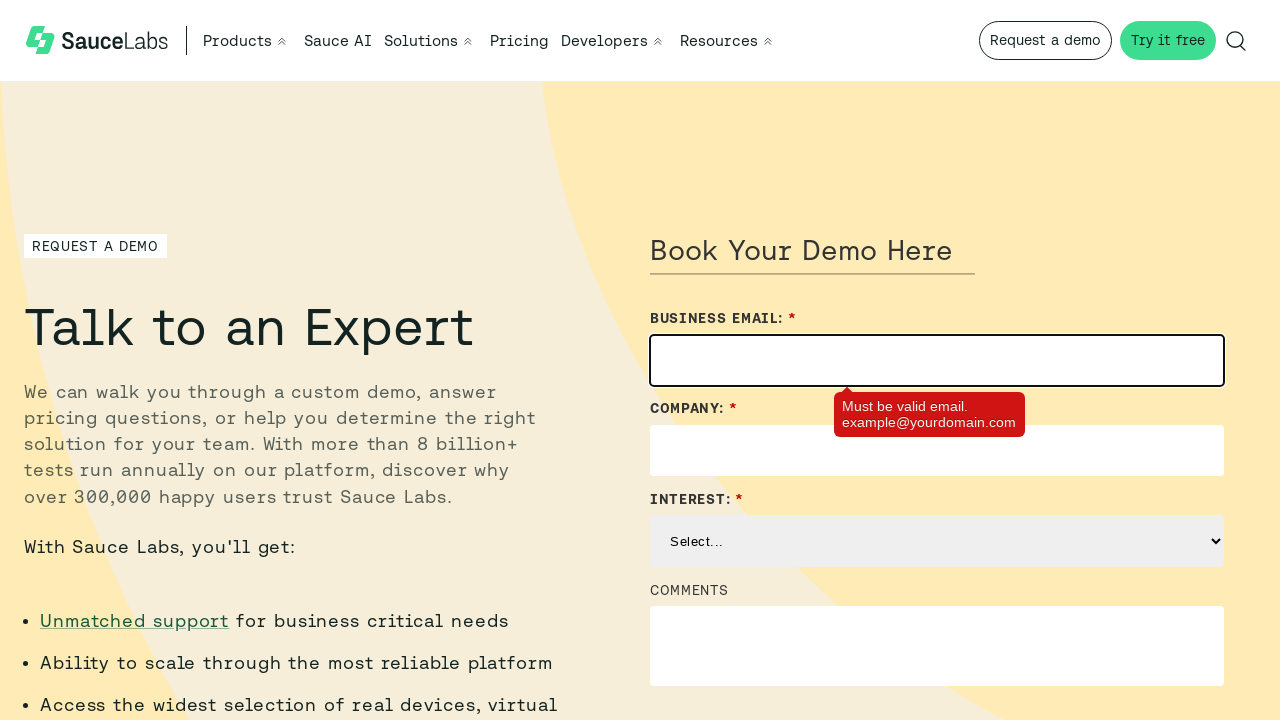